Navigates to the nopCommerce demo page and verifies the page loads by retrieving its title

Starting URL: https://www.nopcommerce.com/en/demo

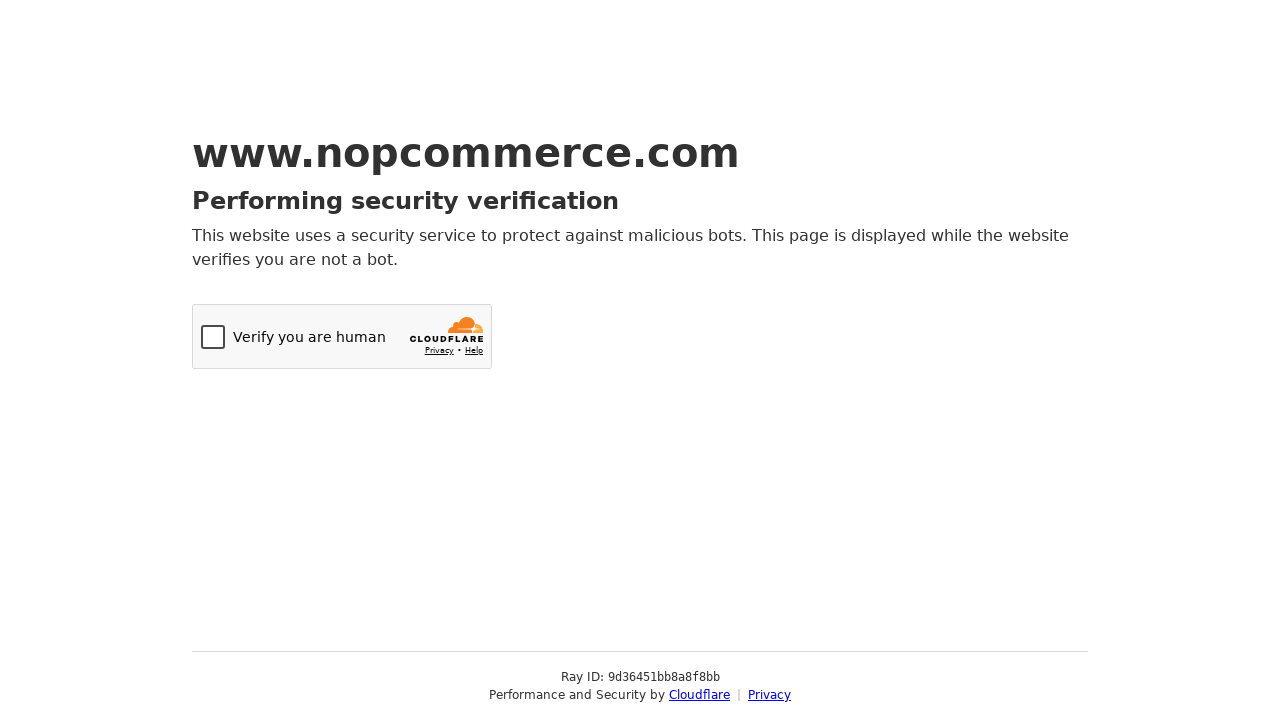

Navigated to nopCommerce demo page
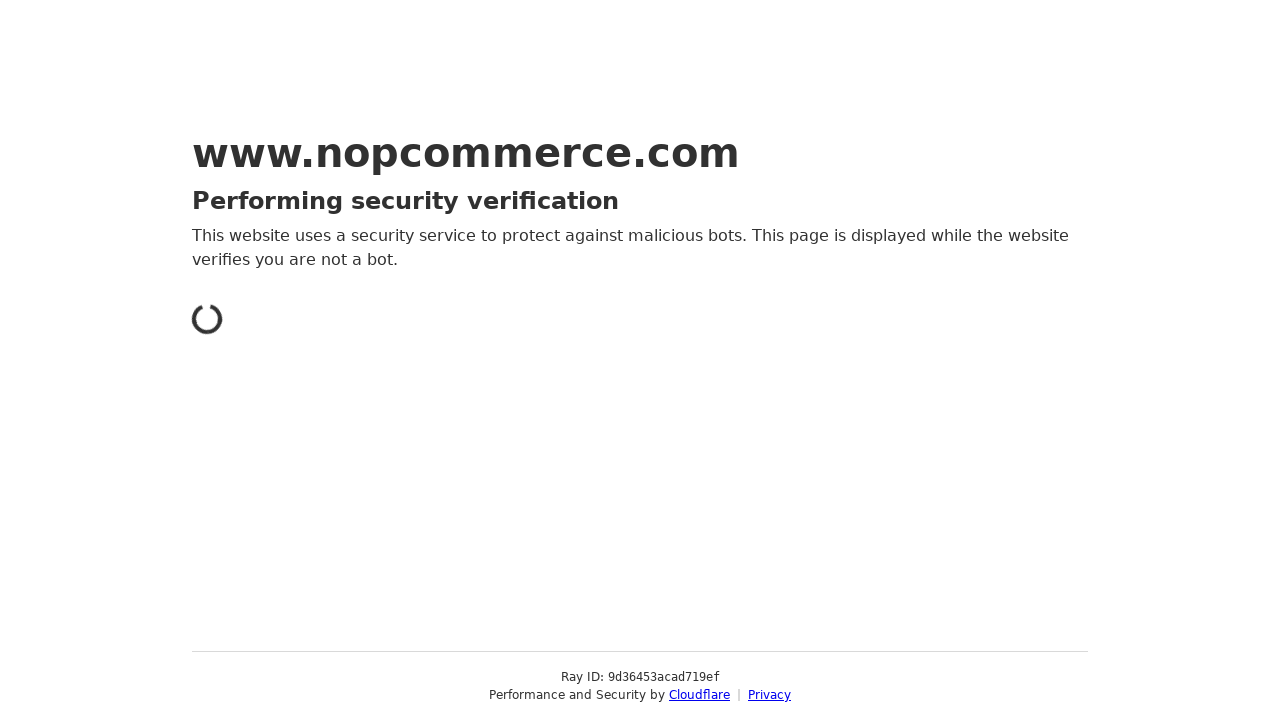

Retrieved page title: Just a moment...
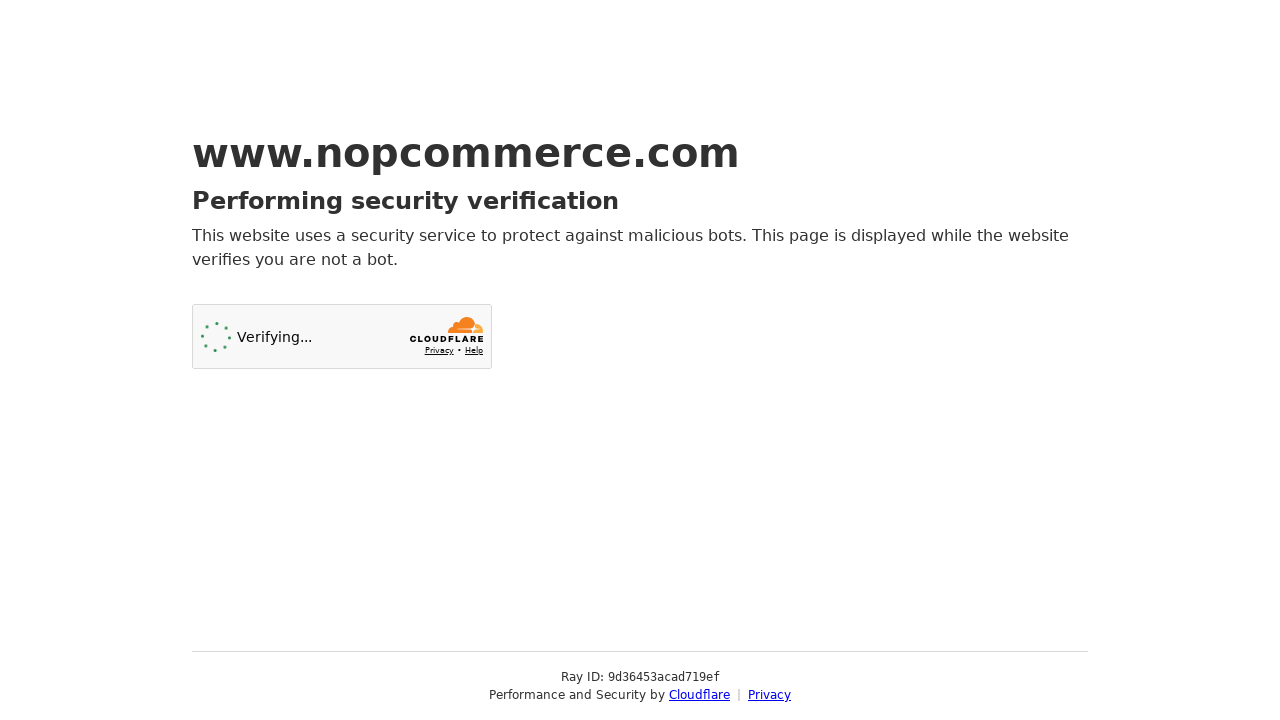

Page title printed to console
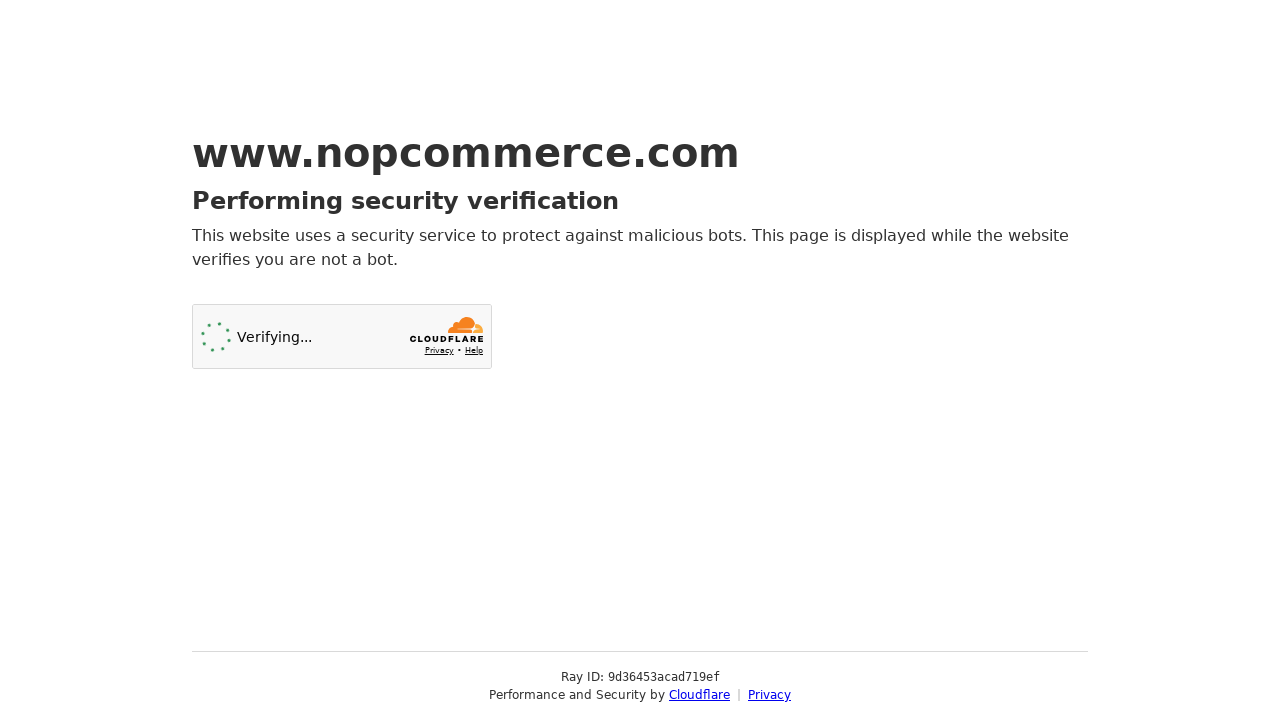

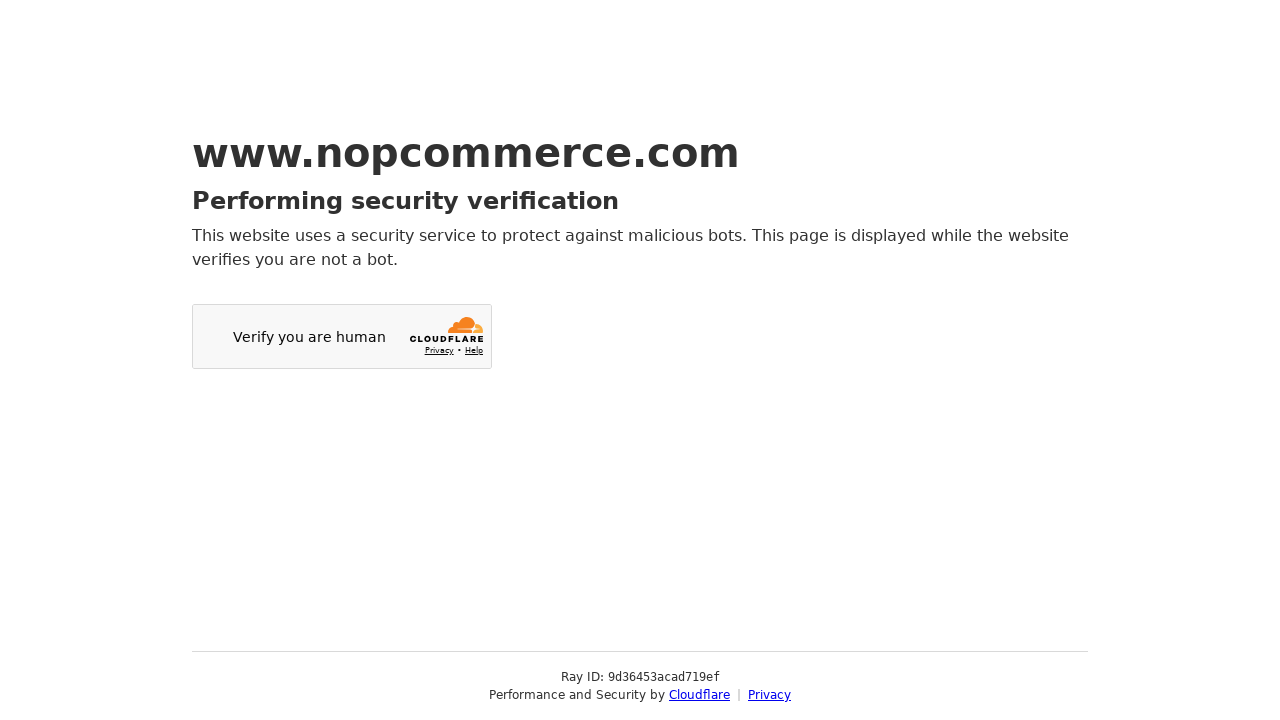